Tests drag and drop functionality by dragging an element to multiple drop zones sequentially

Starting URL: http://sahitest.com/demo/dragDropMooTools.htm

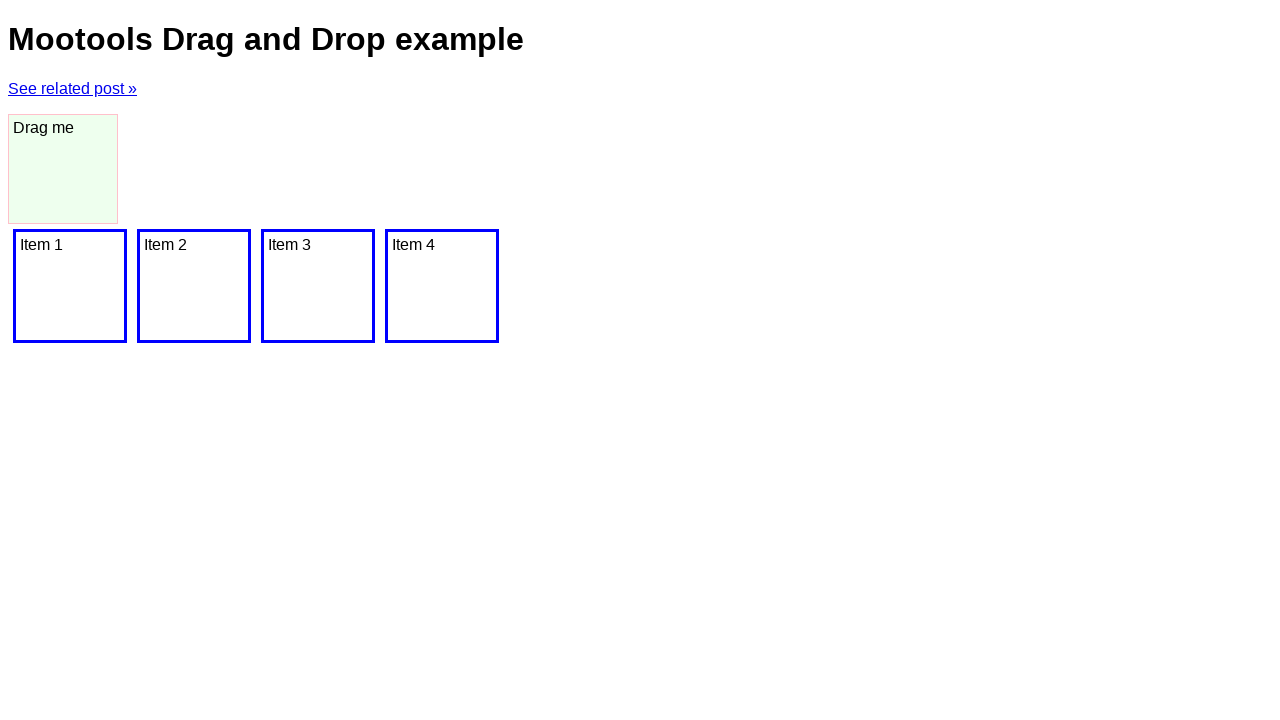

Located draggable element with id 'dragger'
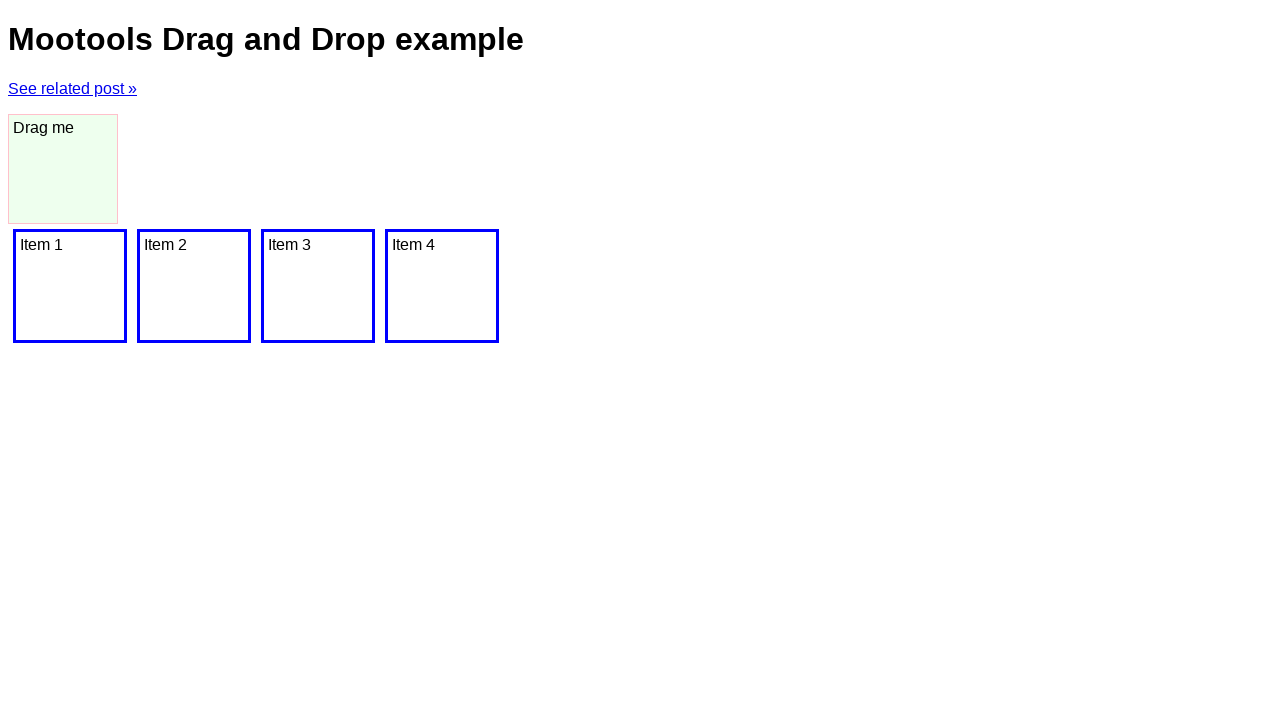

Located first drop zone (div[2])
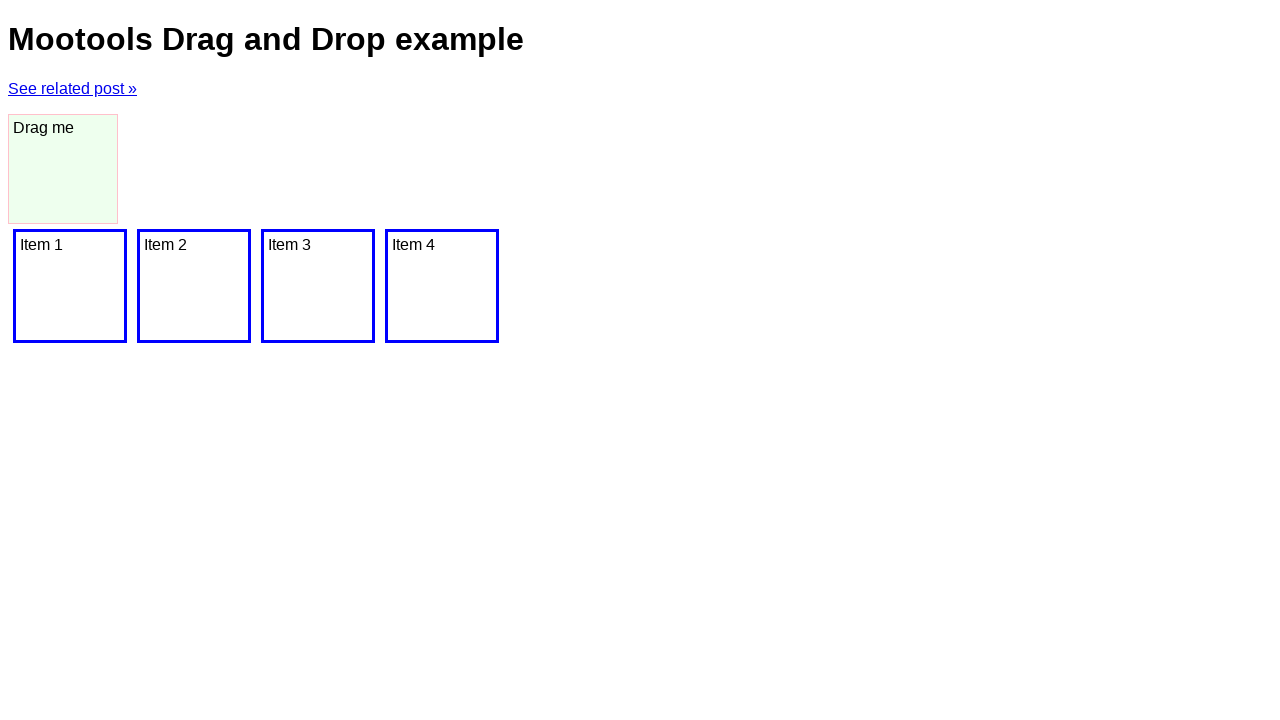

Located second drop zone (div[3])
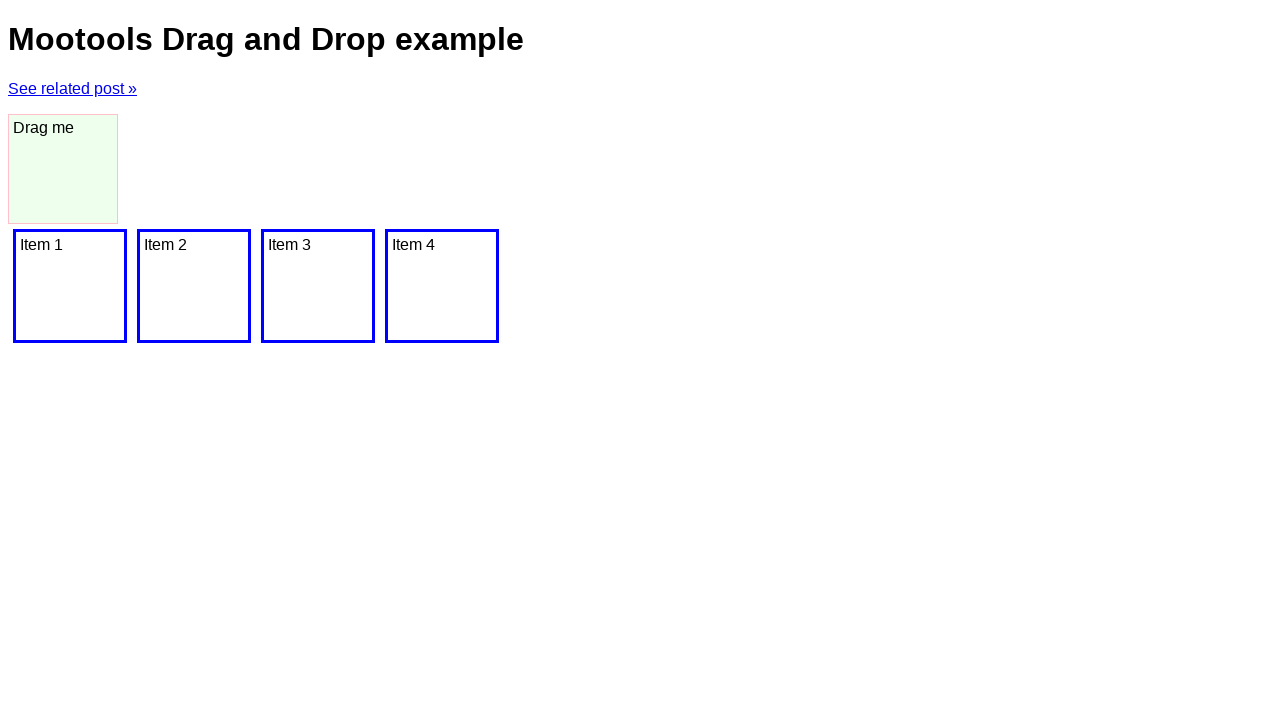

Located third drop zone (div[4])
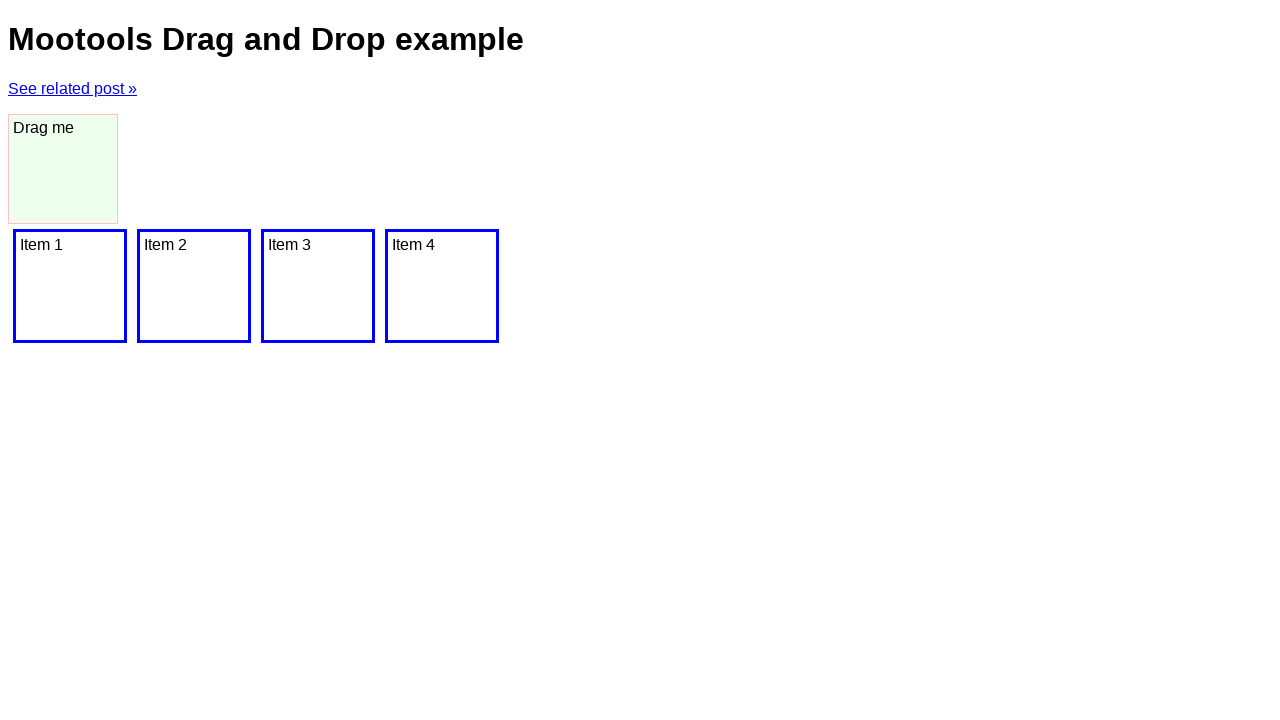

Located fourth drop zone (div[5])
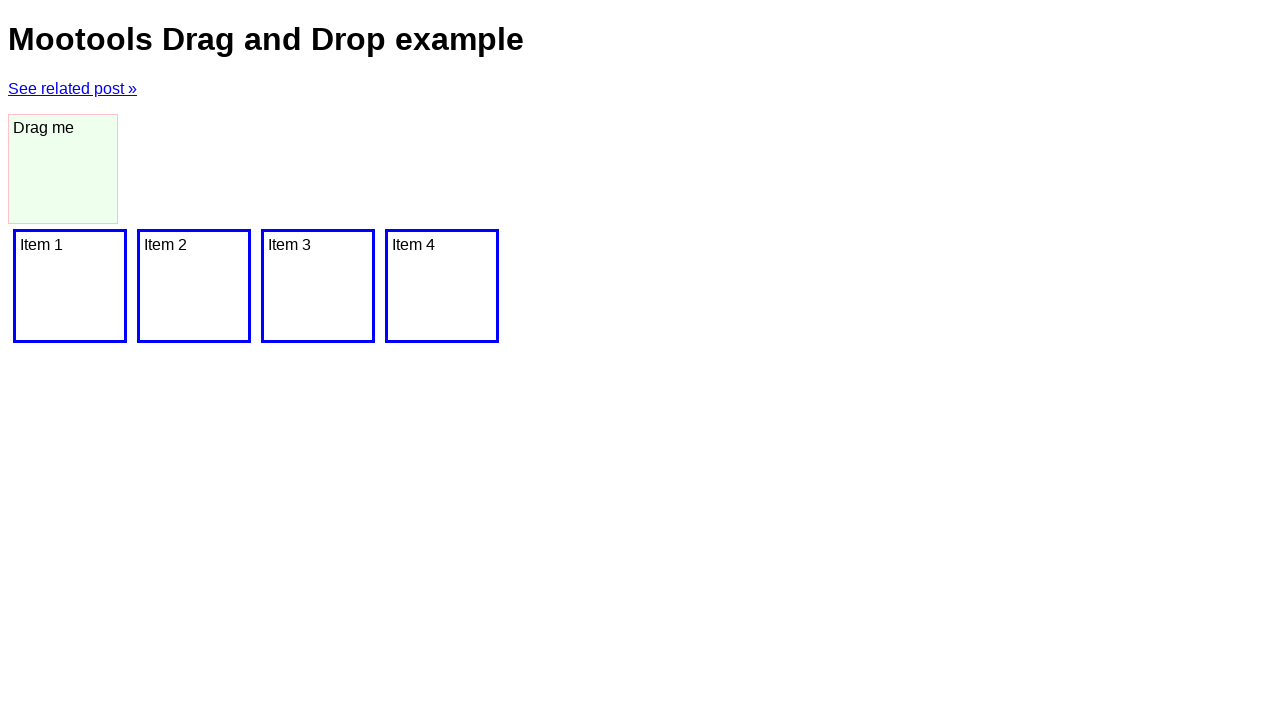

Dragged element to first drop zone at (70, 286)
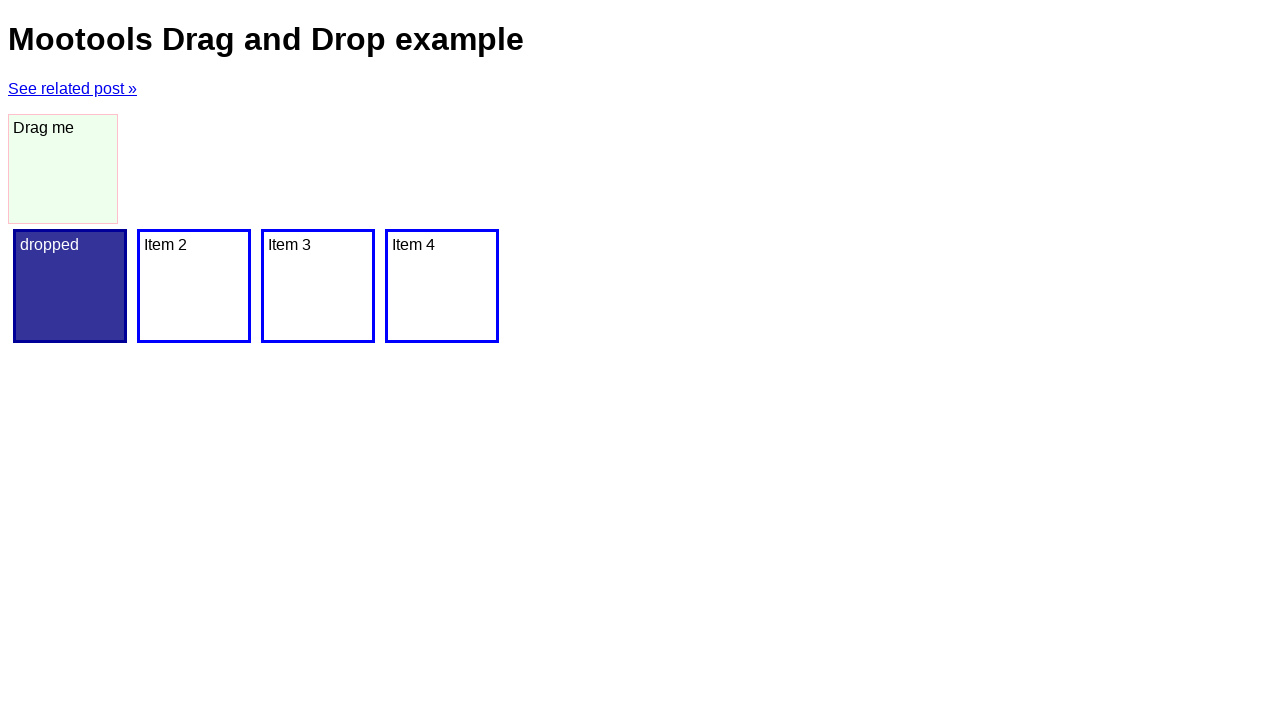

Waited 2 seconds after first drop
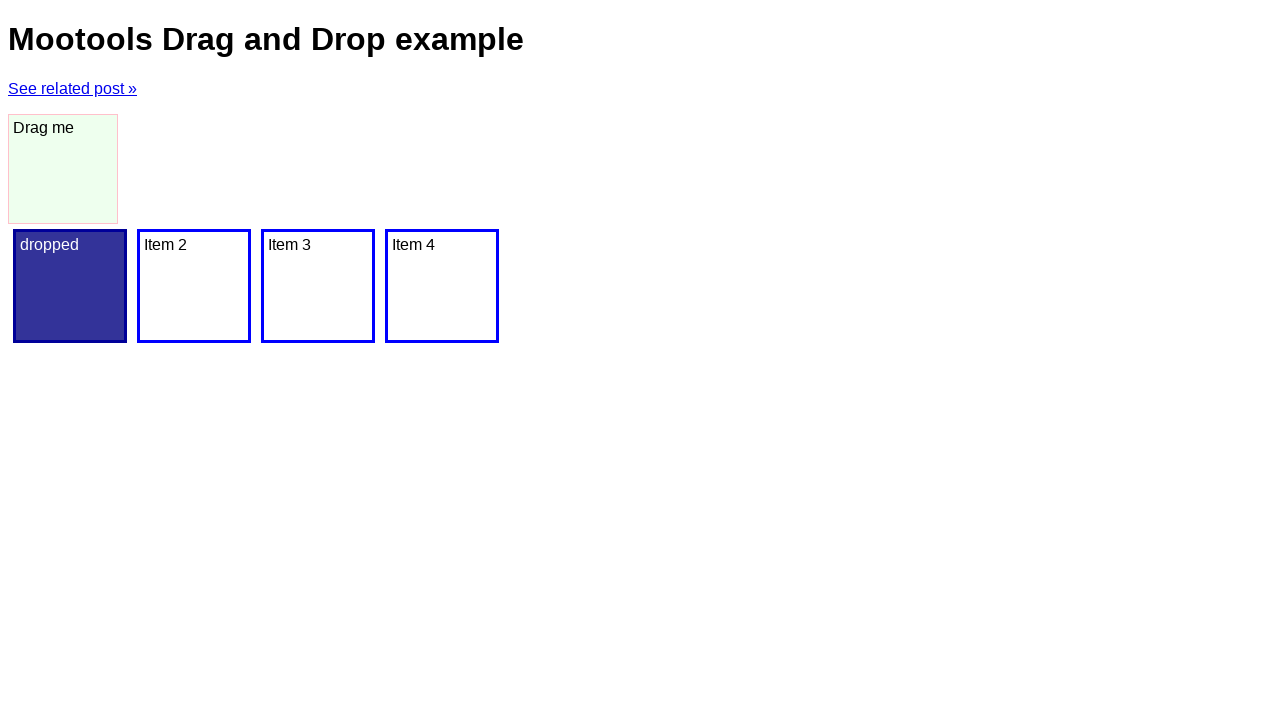

Dragged element to second drop zone at (194, 286)
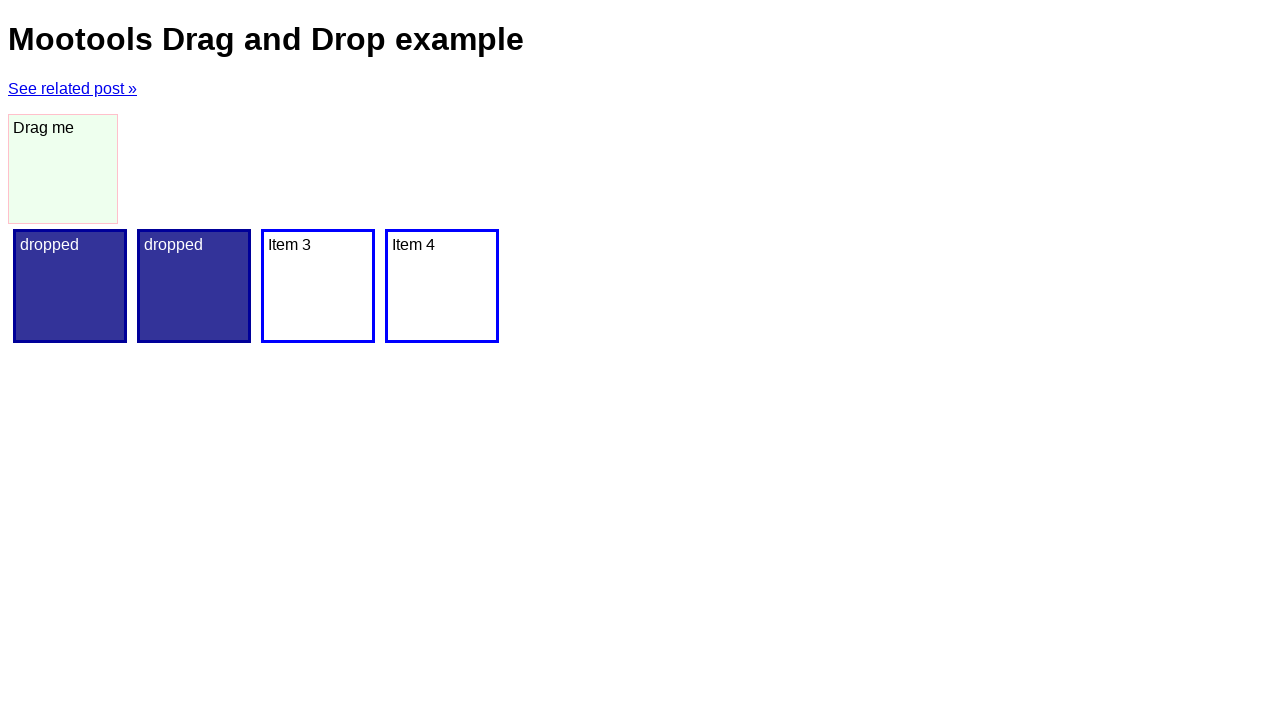

Waited 2 seconds after second drop
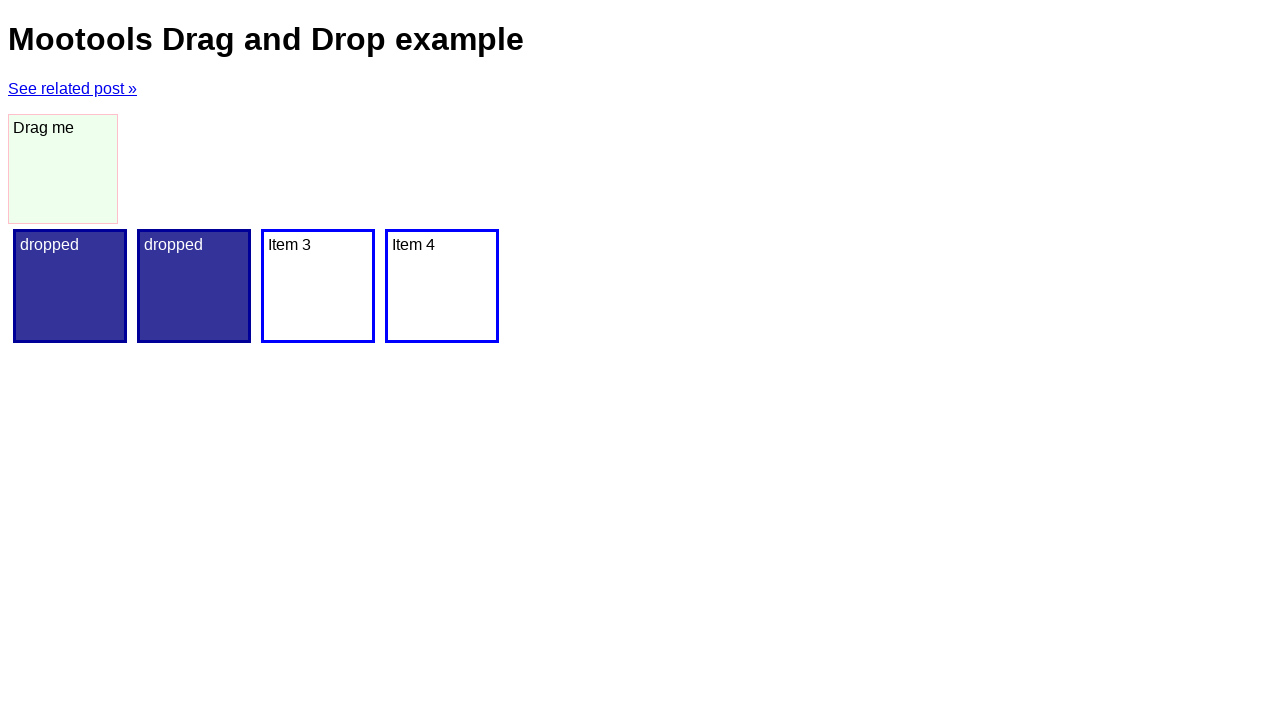

Dragged element to third drop zone at (318, 286)
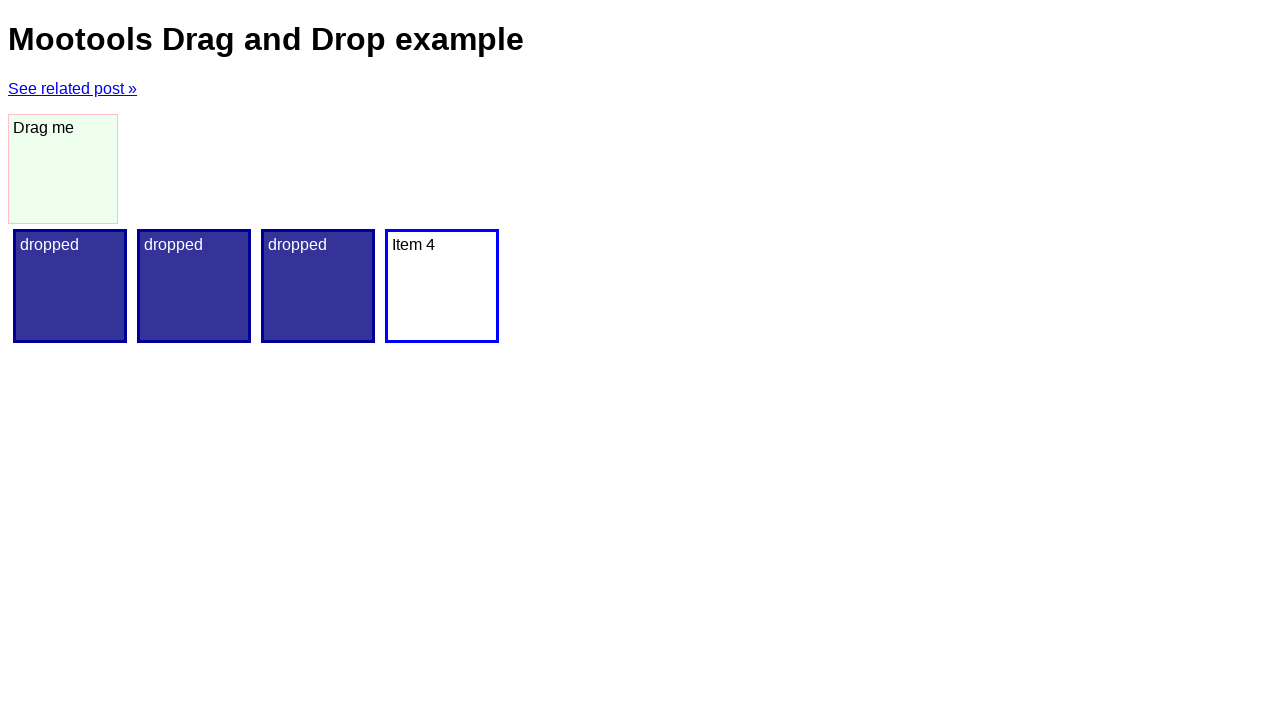

Waited 2 seconds after third drop
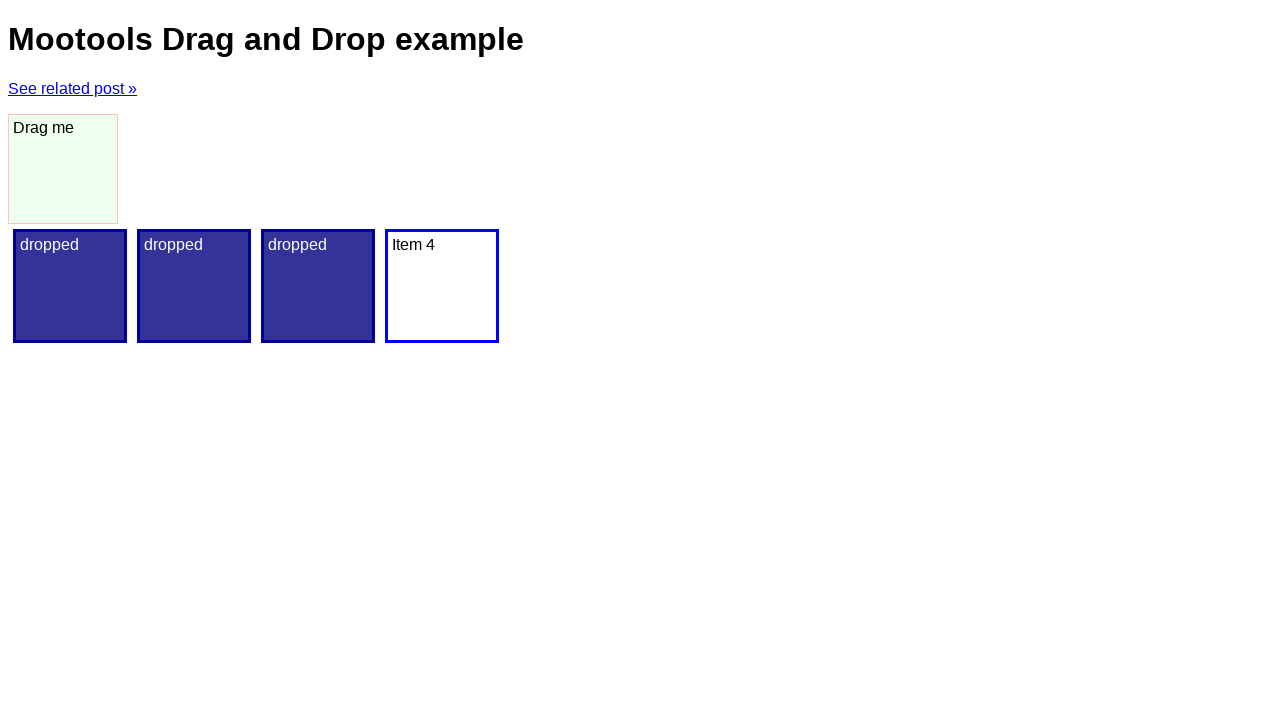

Dragged element to fourth drop zone at (442, 286)
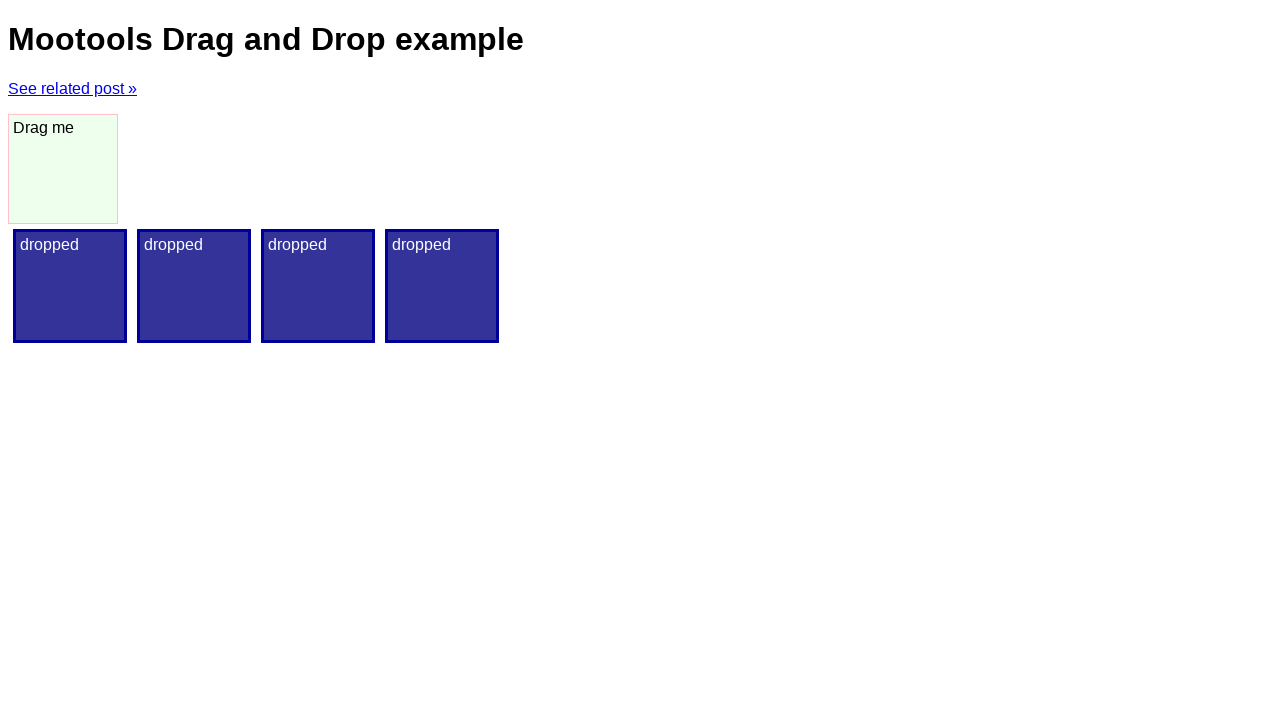

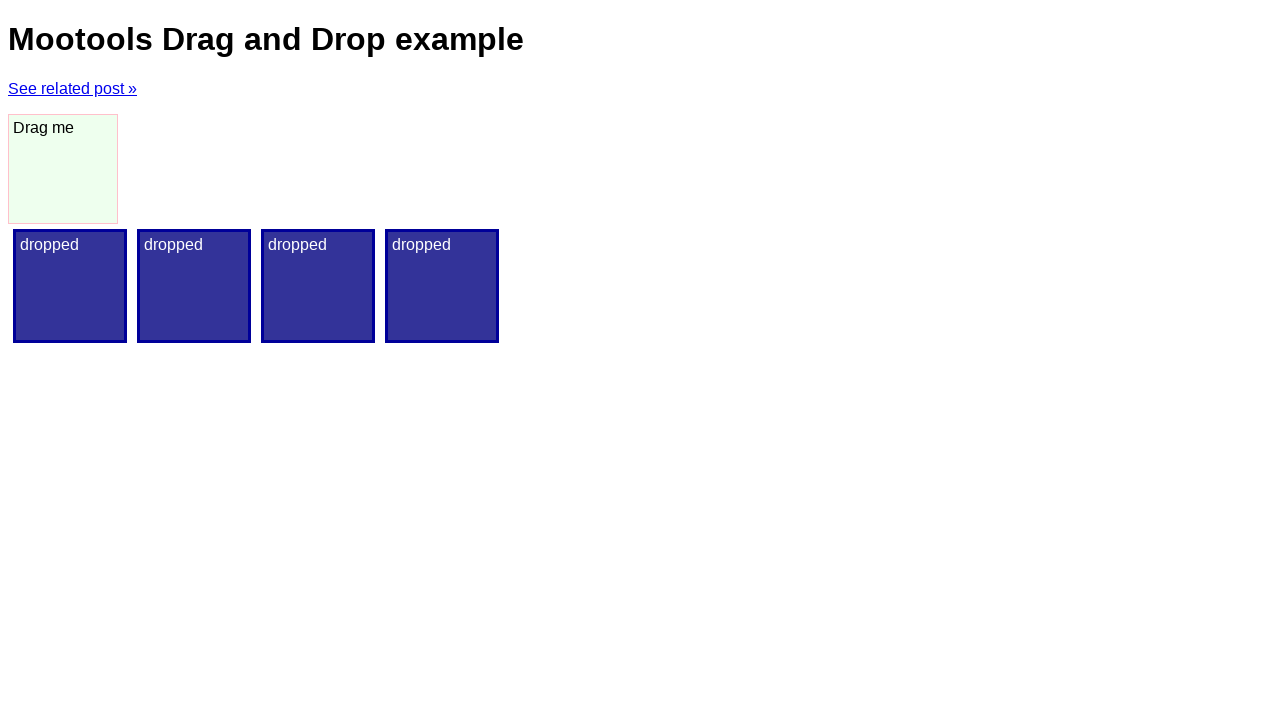